Tests mouse click and hold interactions by navigating to a demo page, clicking through menu items to reach the Click & Hold section, and performing click-hold-release actions on a circle element

Starting URL: https://demoapps.qspiders.com/ui?scenario=1

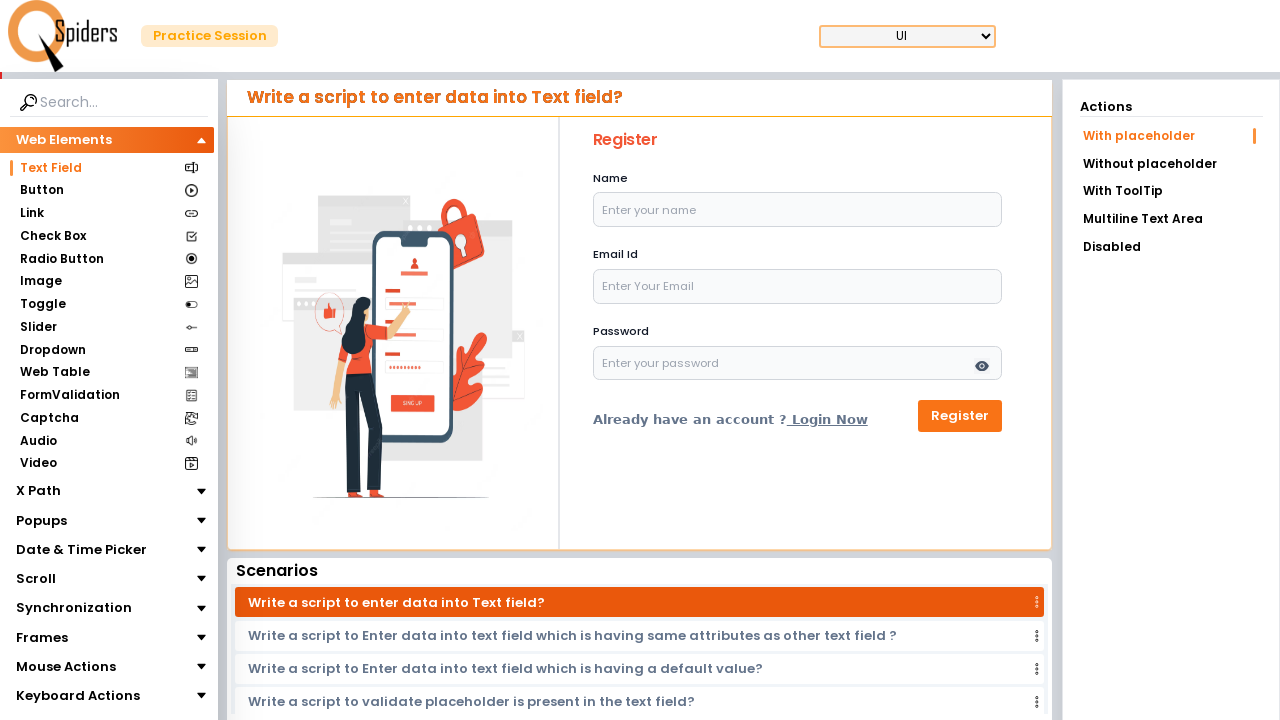

Clicked on Mouse Actions section at (66, 667) on xpath=//section[text()='Mouse Actions']
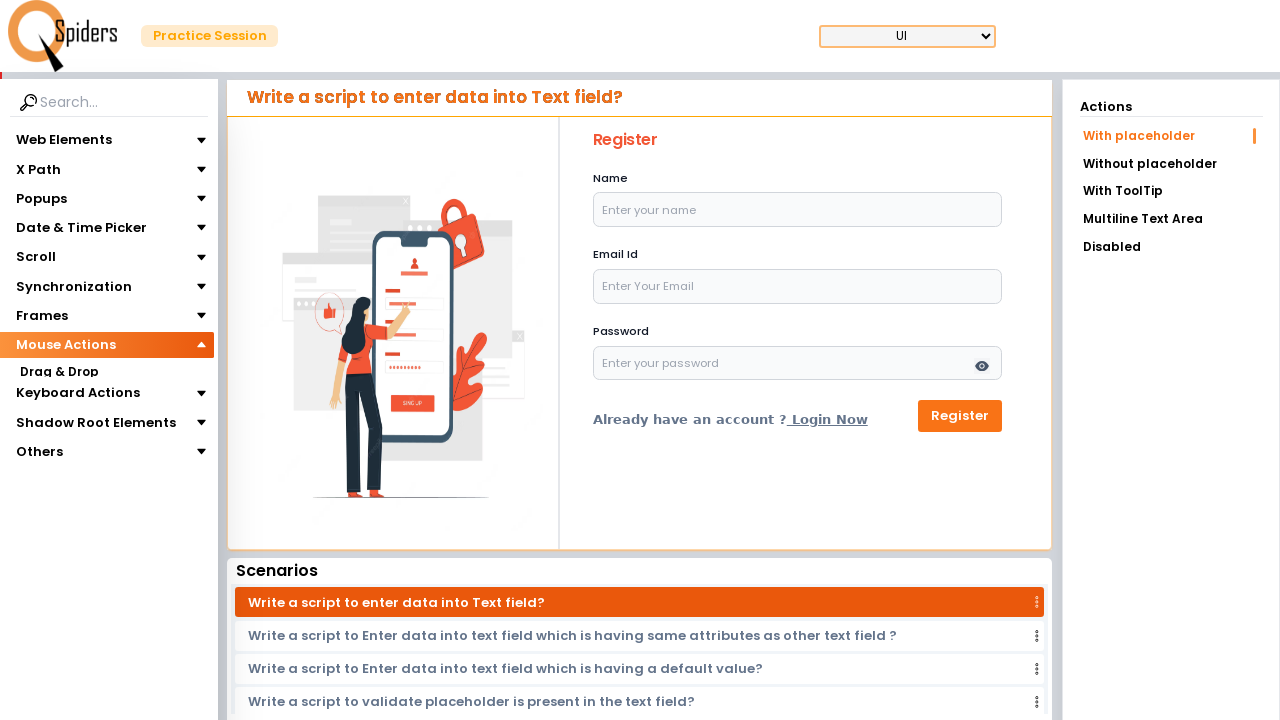

Clicked on Click & Hold section at (58, 418) on xpath=//section[text()='Click & Hold']
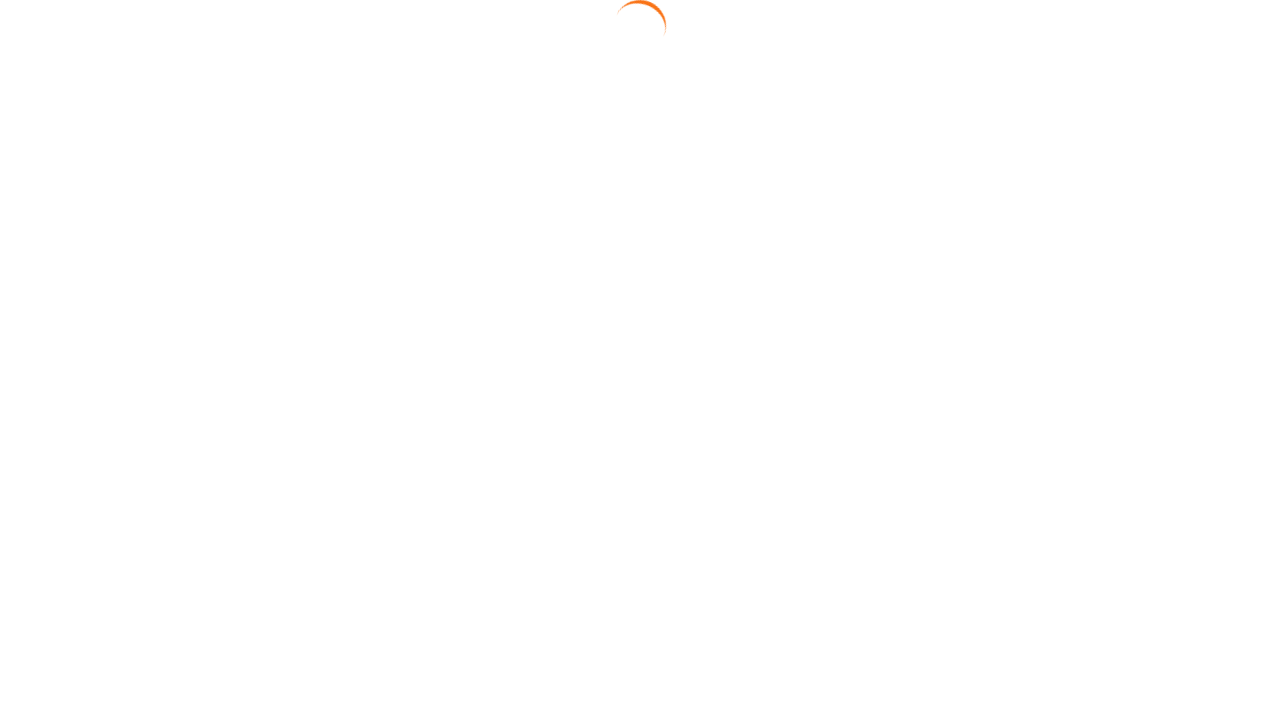

Circle element loaded and visible
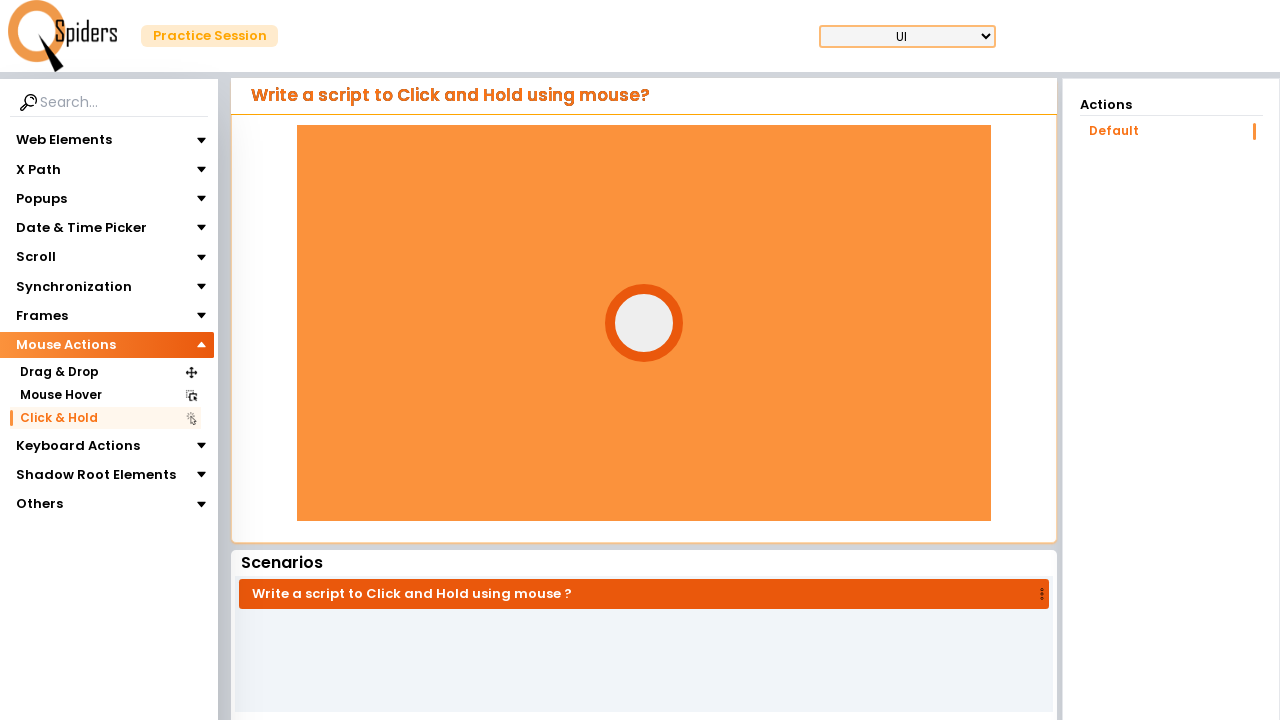

Located circle element
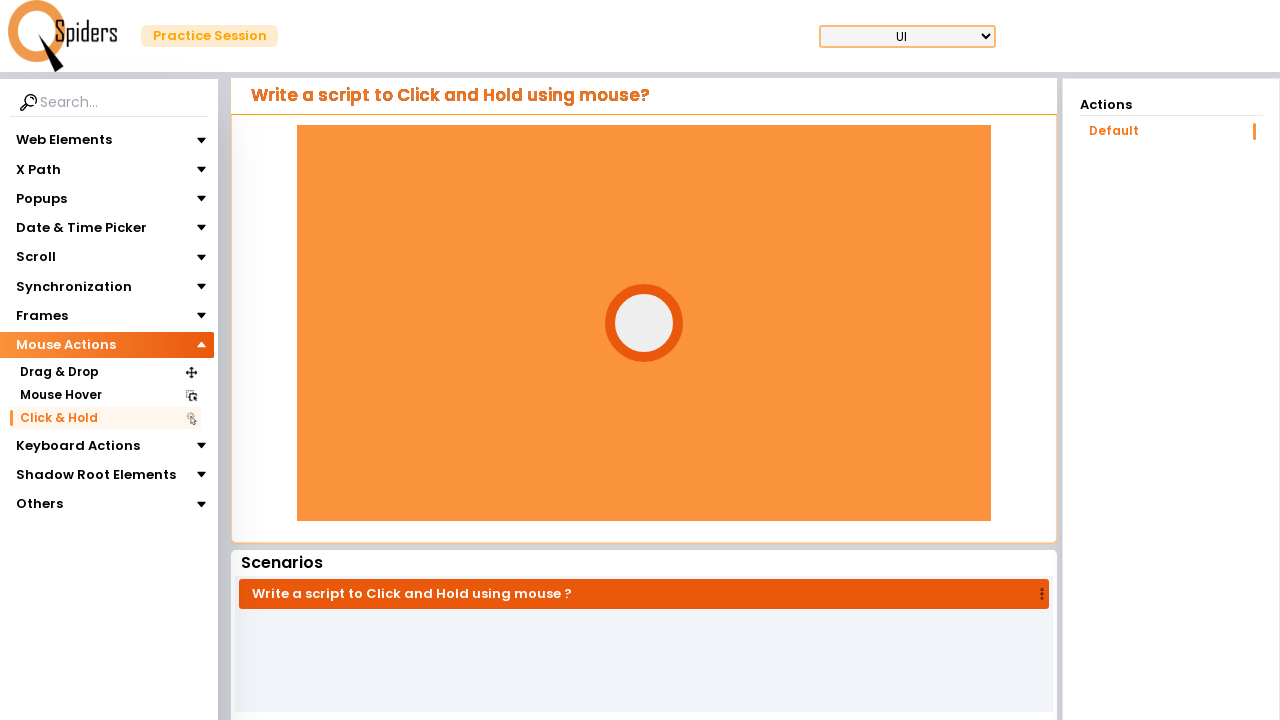

Hovered over circle element at (644, 323) on xpath=//div[@id='circle']
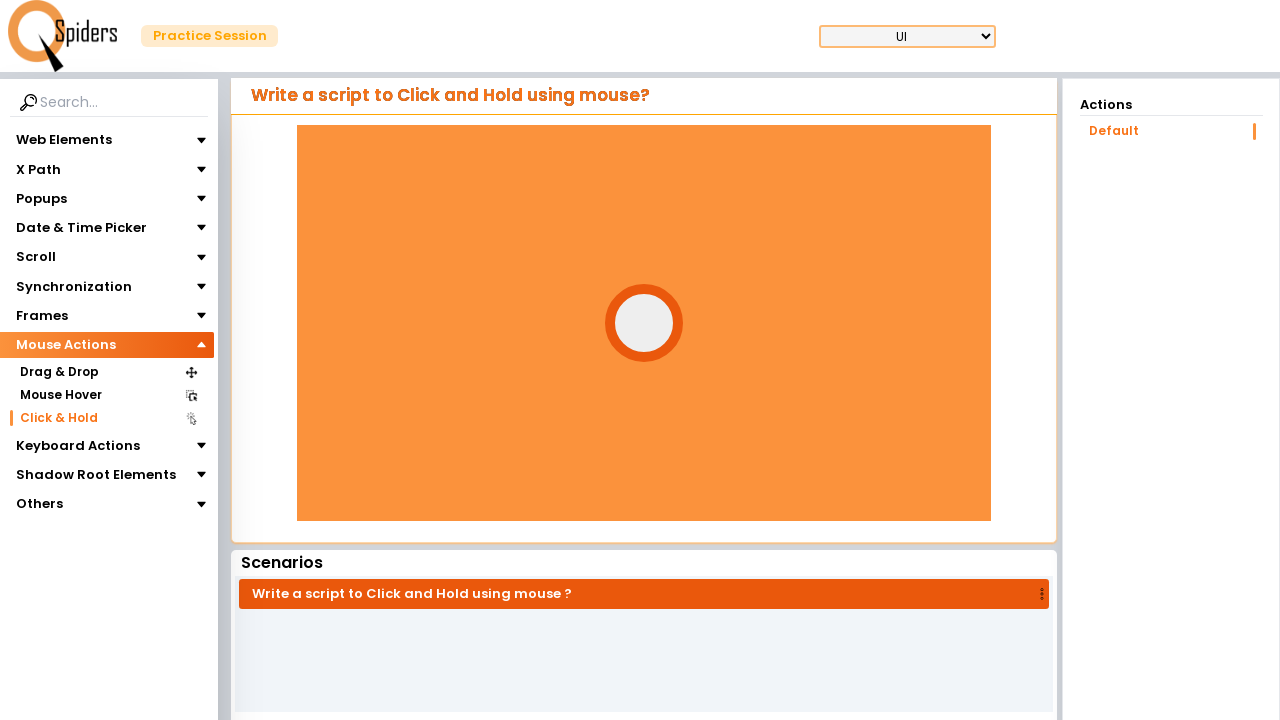

Mouse button pressed down on circle element at (644, 323)
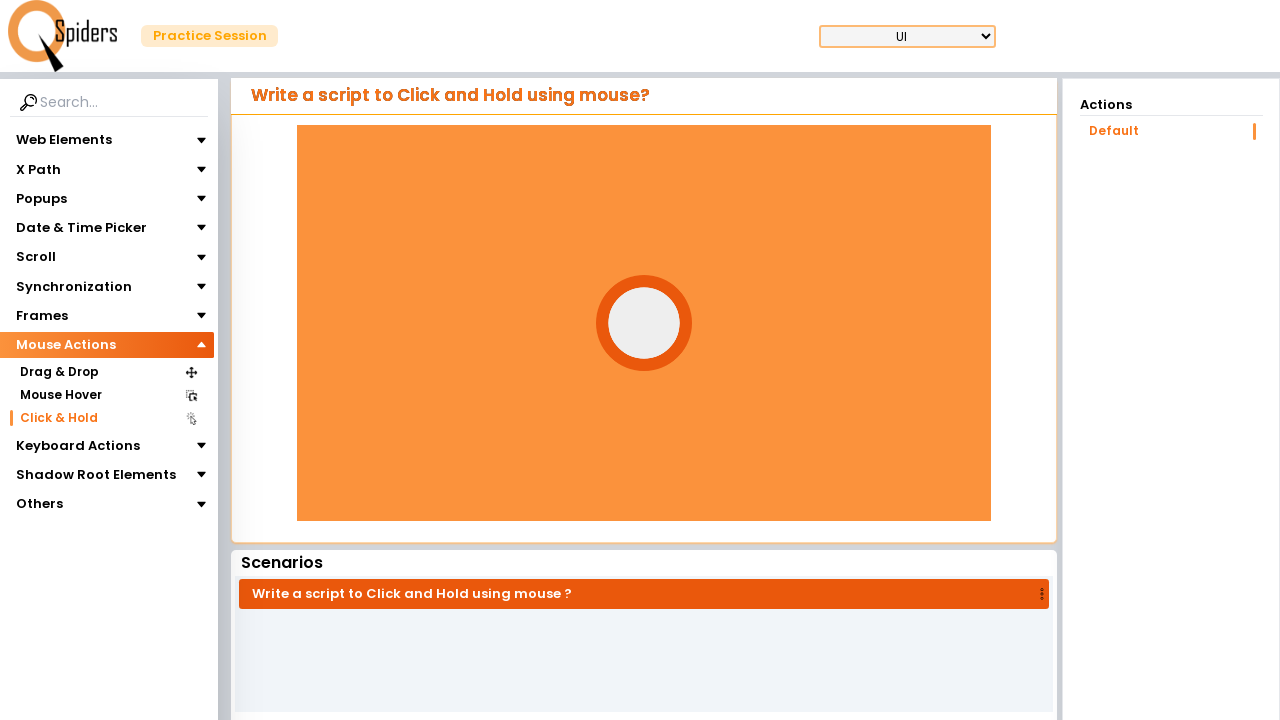

Held mouse button for 3 seconds
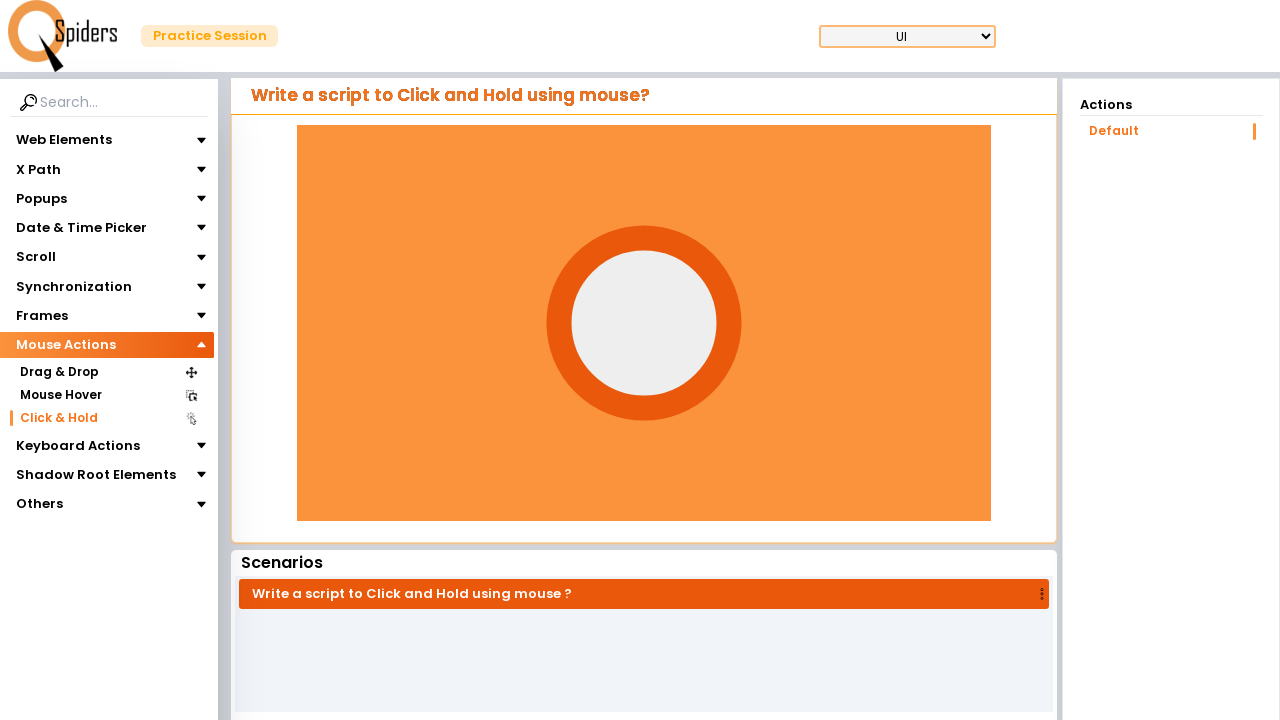

Mouse button released from circle element at (644, 323)
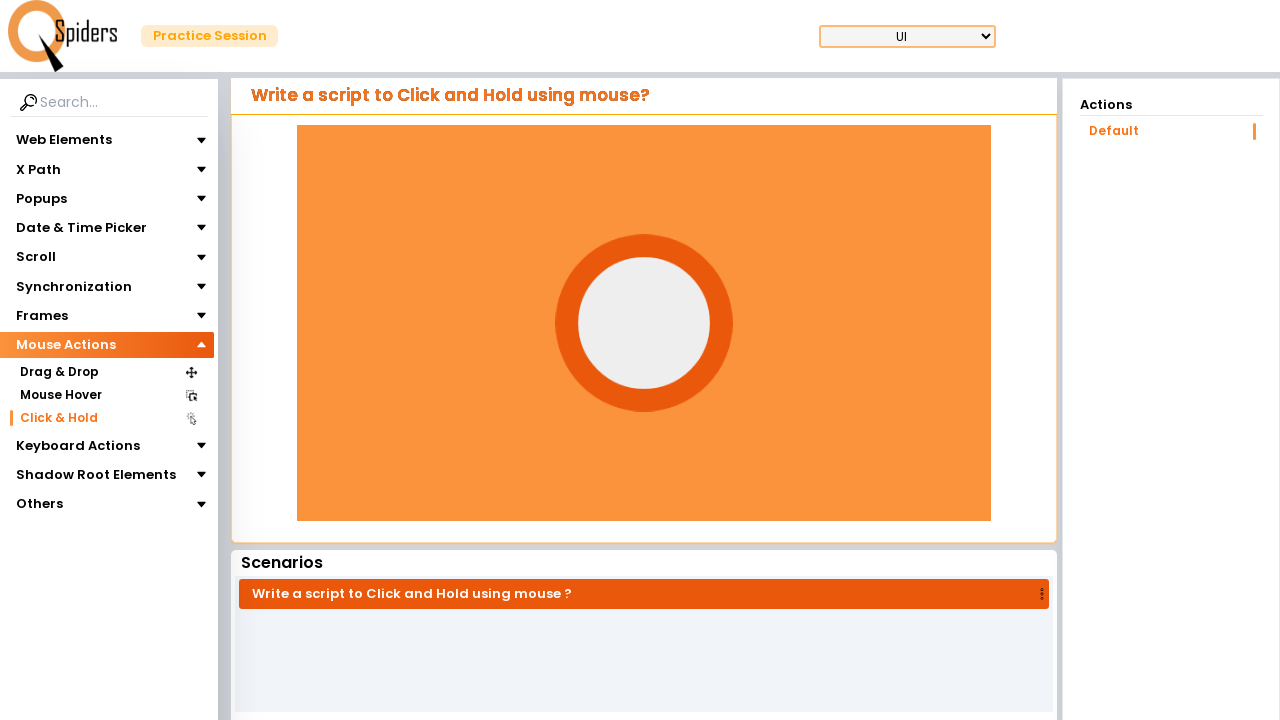

Hovered over circle element again at (644, 323) on xpath=//div[@id='circle']
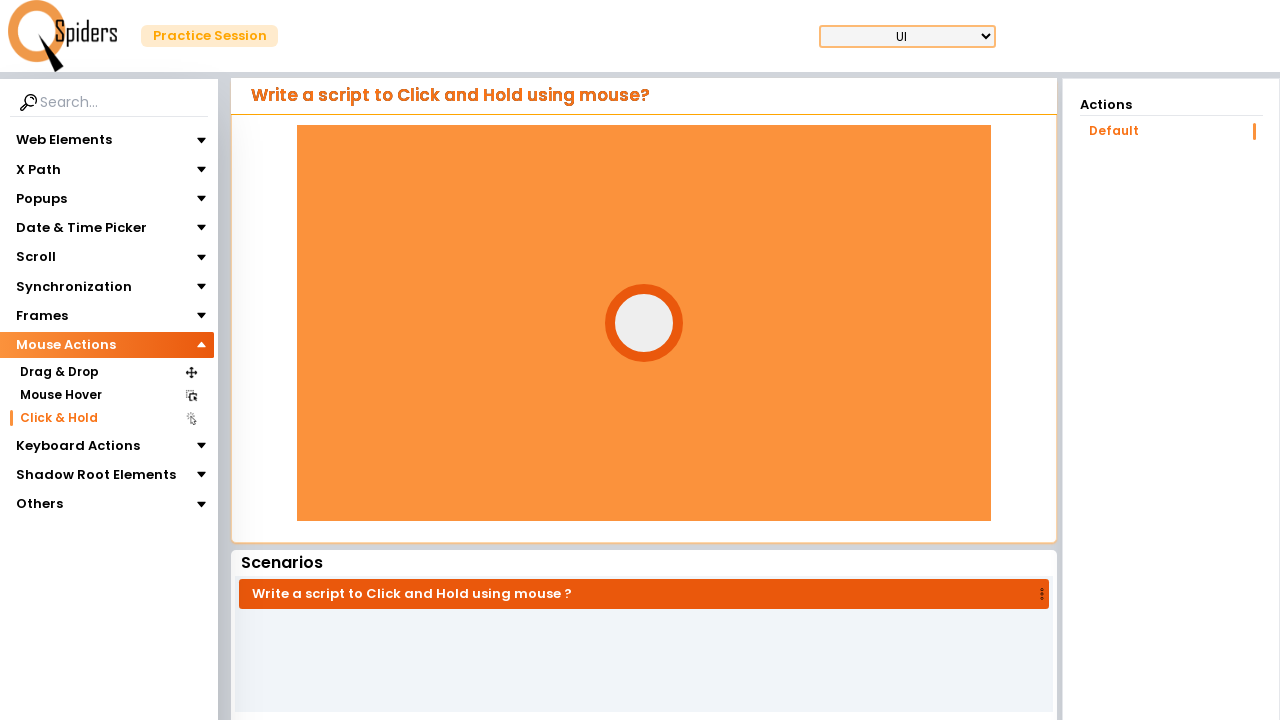

Mouse button pressed down on circle element (second attempt) at (644, 323)
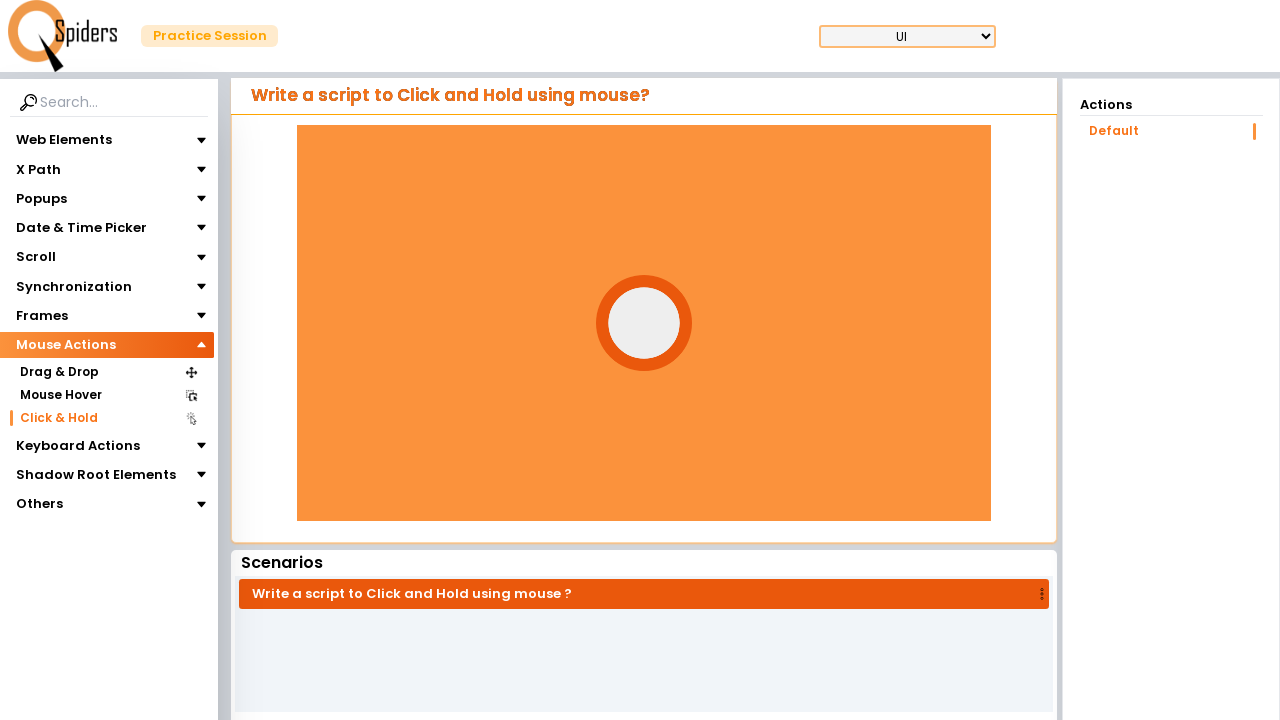

Held mouse button for 3 seconds (second attempt)
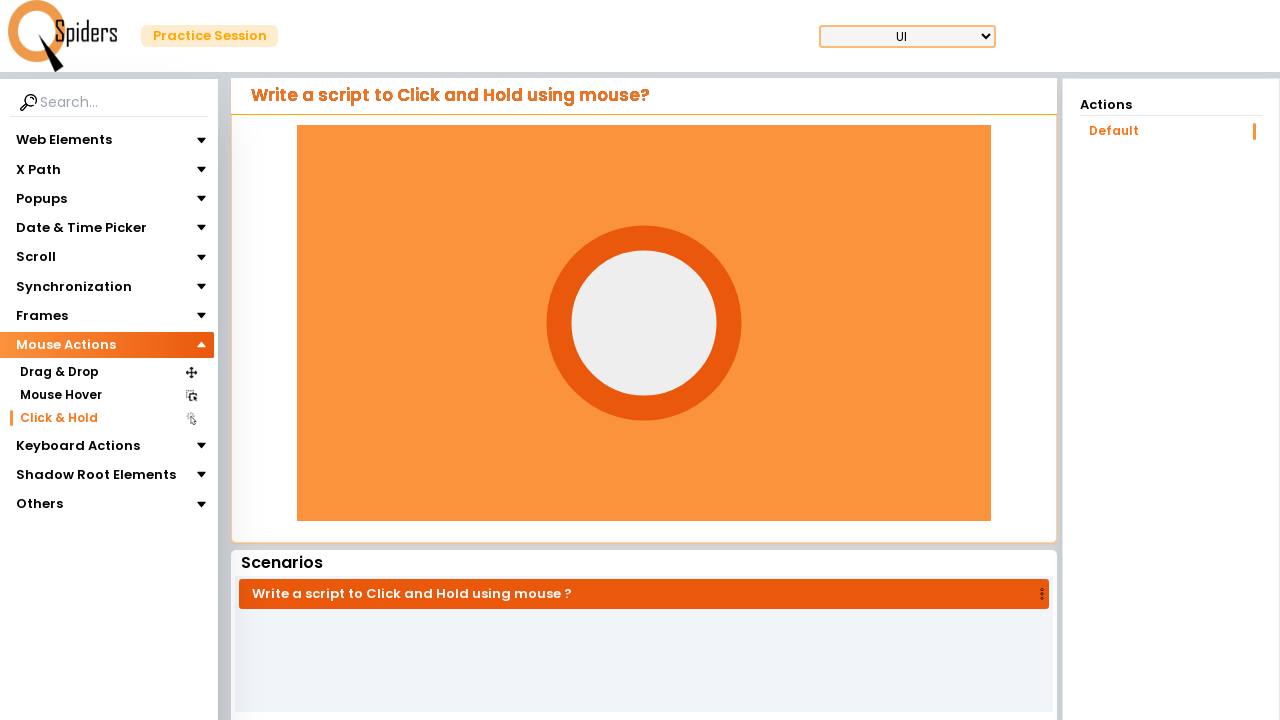

Mouse button released from circle element (second attempt) at (644, 323)
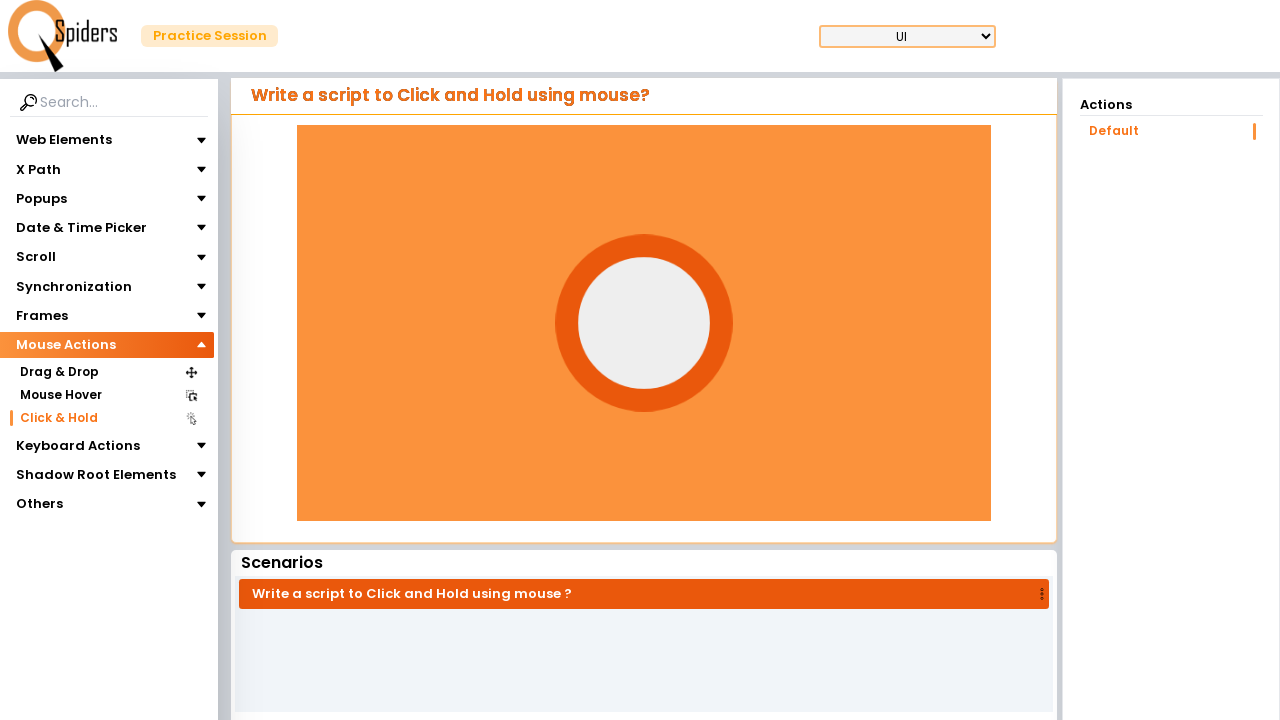

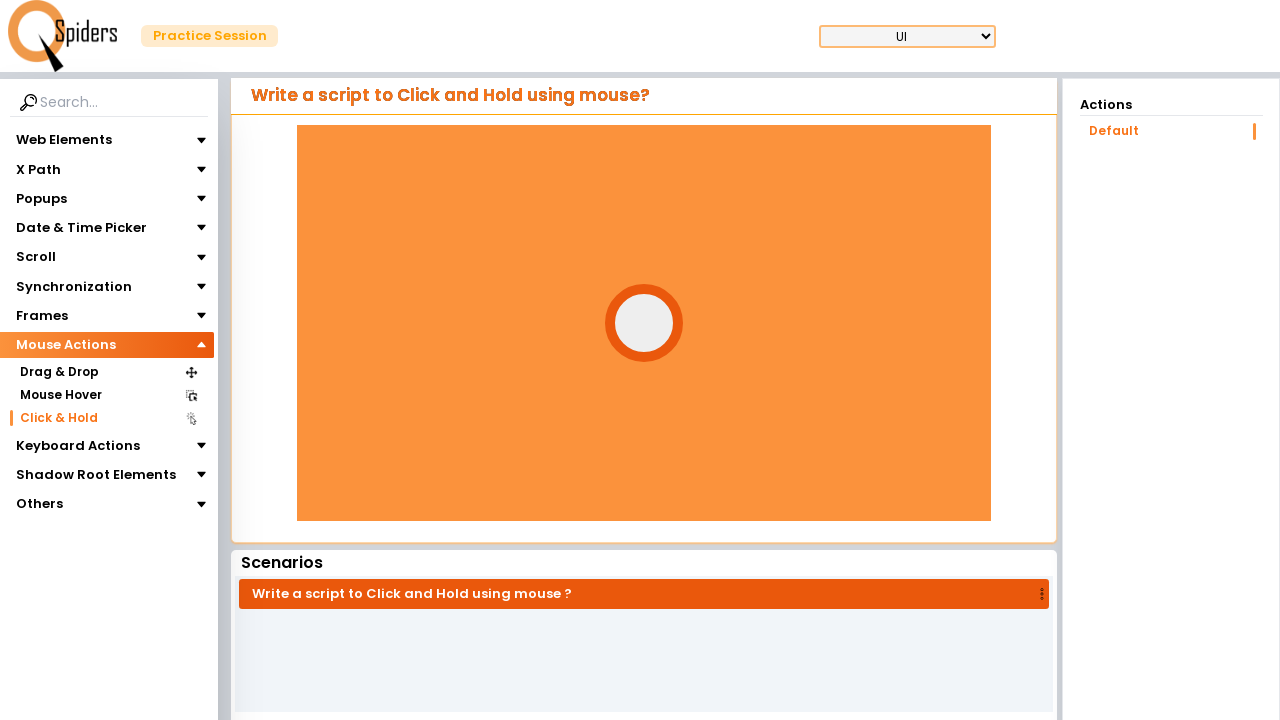